Tests window switching functionality by clicking a "Try it Yourself" link that opens in a new tab, switching between tabs, and closing the second tab

Starting URL: https://www.w3schools.com/tags/att_a_target.asp

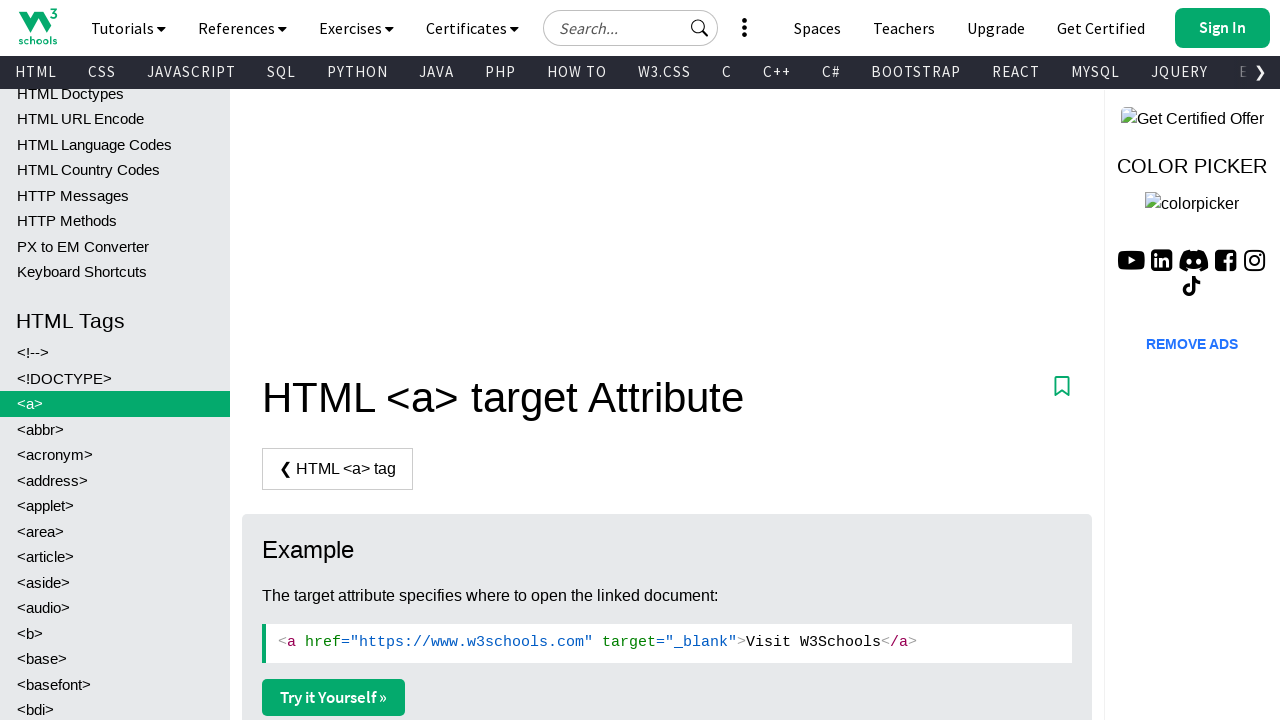

Clicked 'Try it Yourself »' link to open new tab at (334, 697) on text=Try it Yourself »
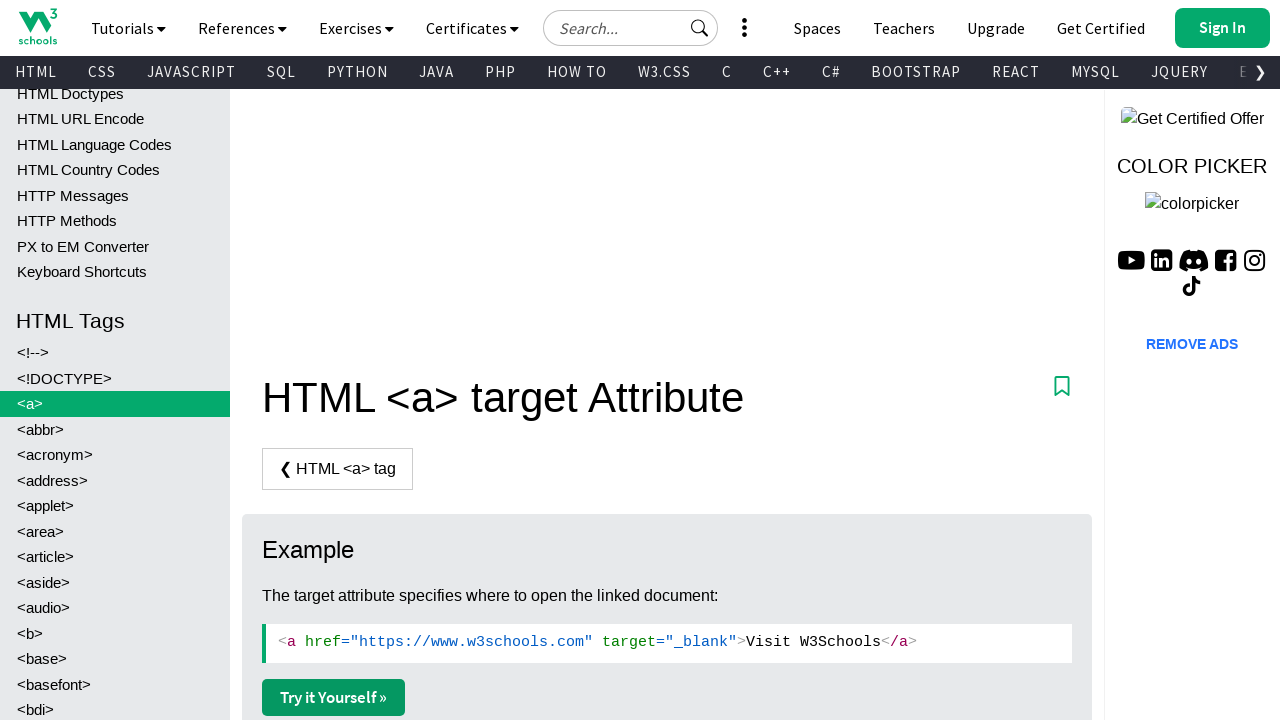

Waited for new page to open after clicking 'Try it Yourself »' link at (334, 697) on text=Try it Yourself »
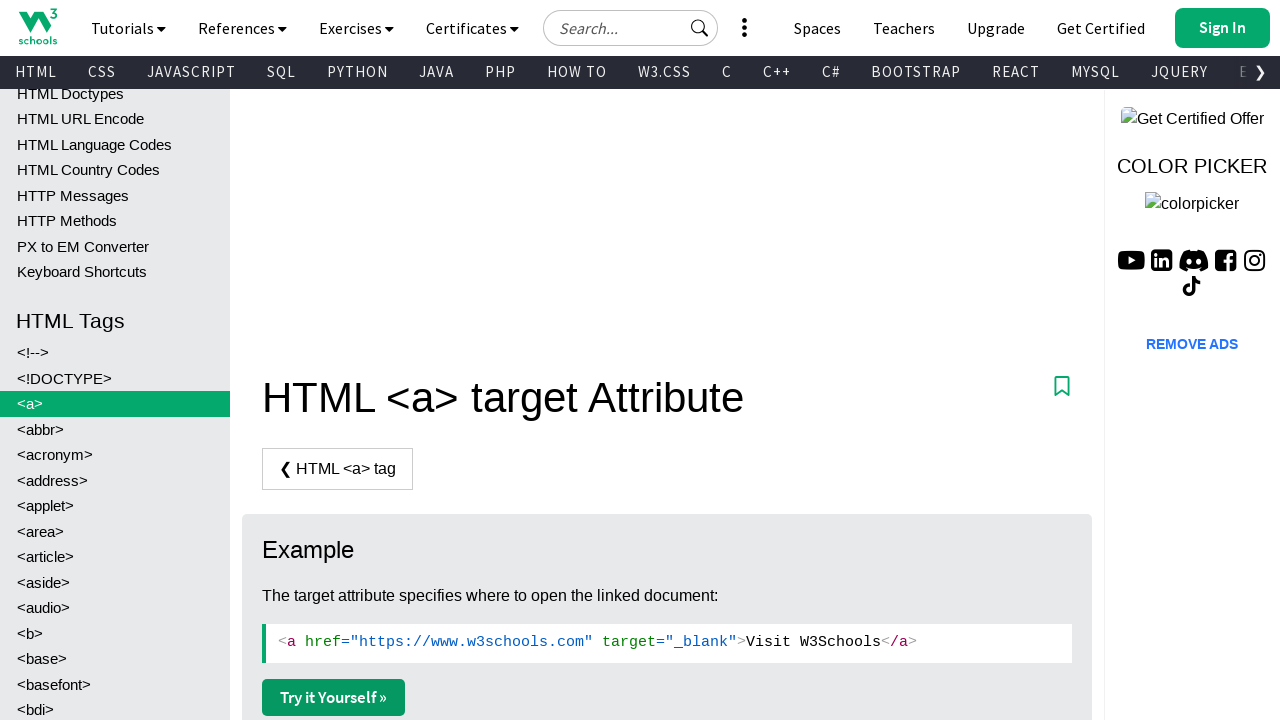

Switched to newly opened tab
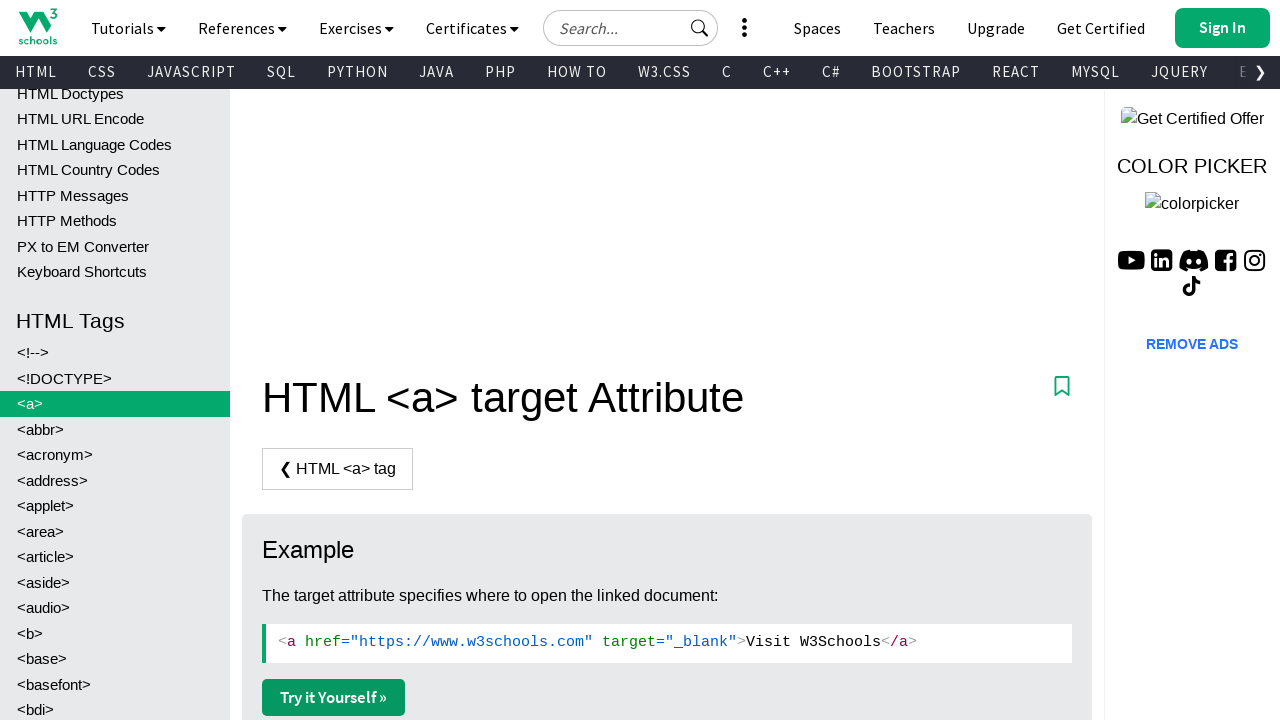

Closed the new tab
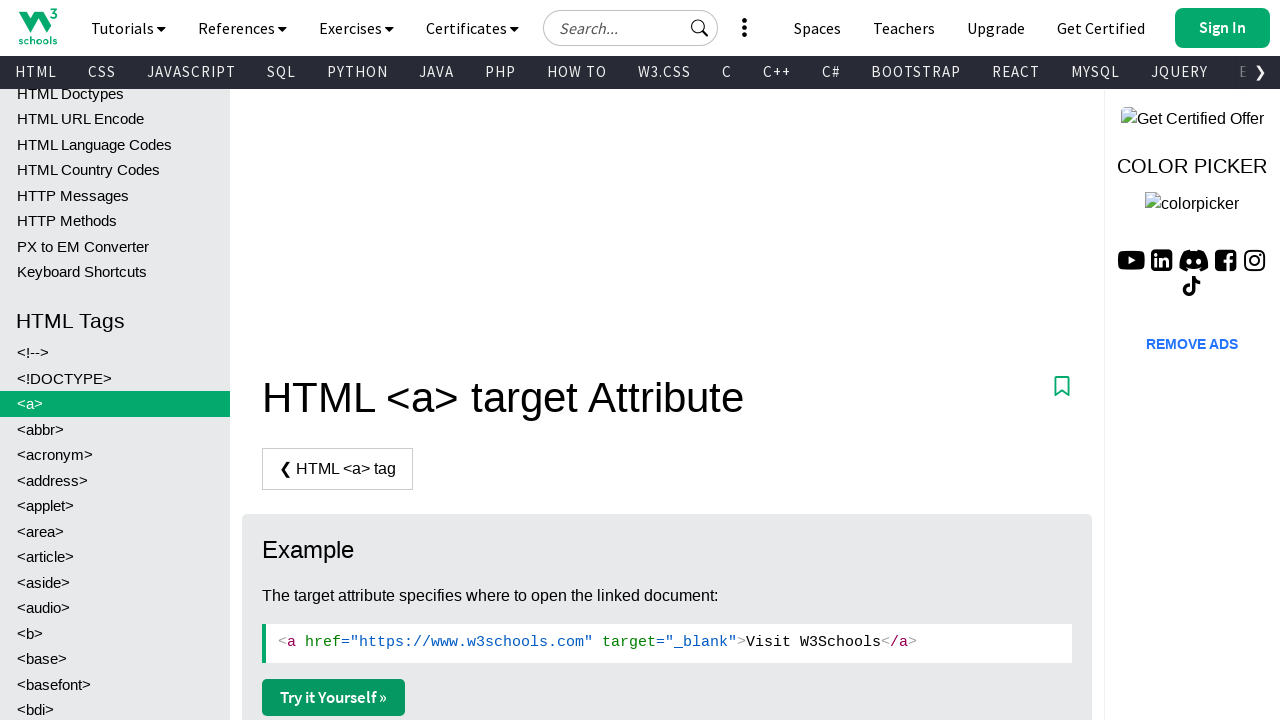

Clicked 'Try it Yourself »' link again in original tab at (334, 697) on text=Try it Yourself »
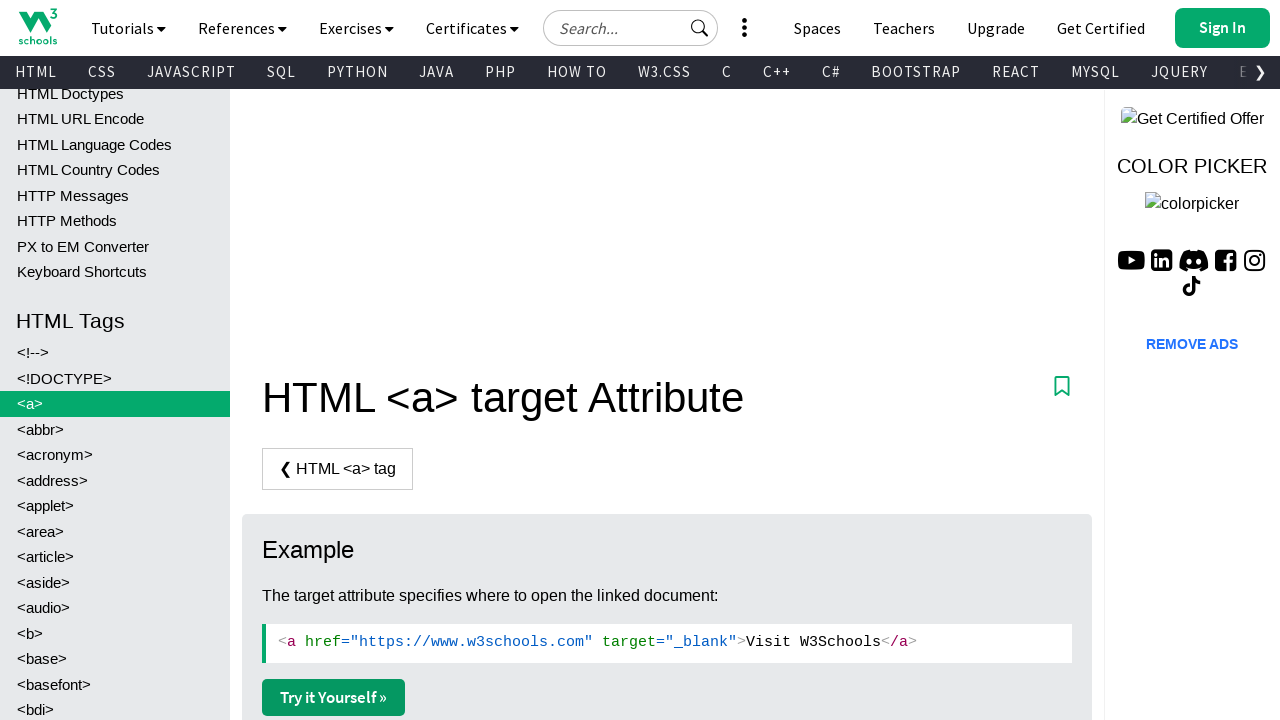

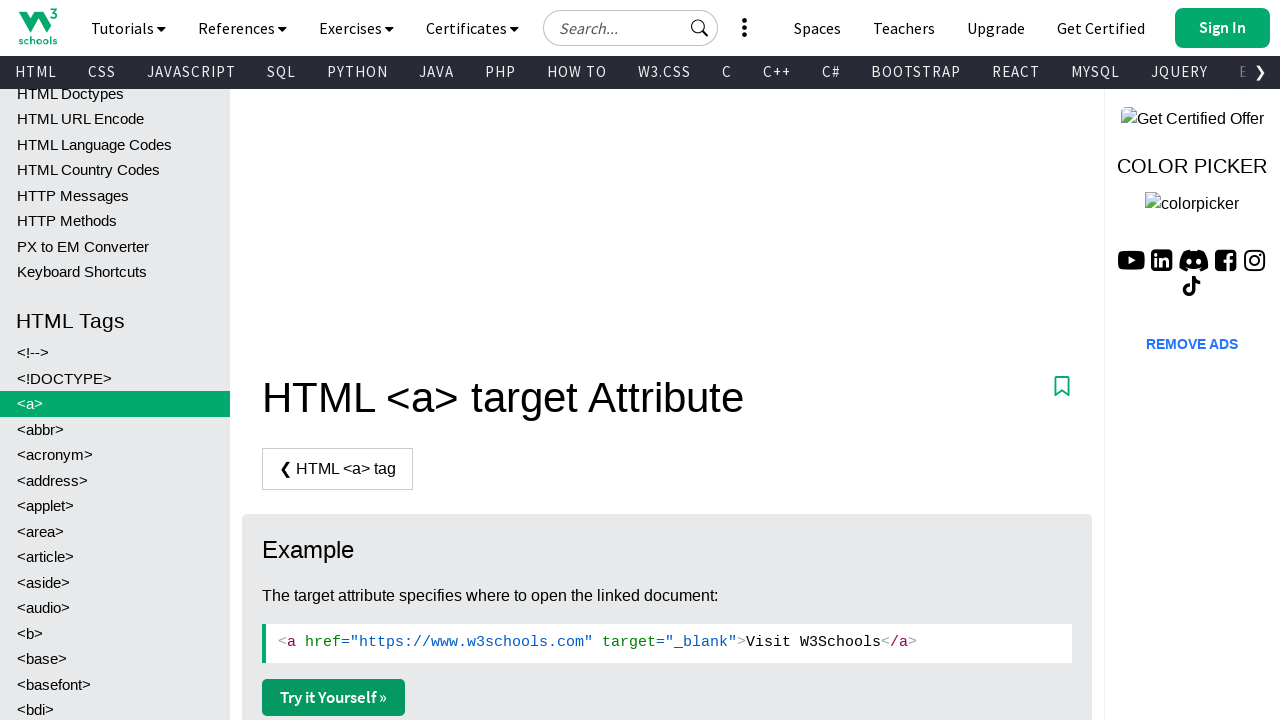